Navigates to the OrangeHRM login page and verifies the page loads correctly with the login form visible

Starting URL: https://opensource-demo.orangehrmlive.com/web/index.php/auth/login

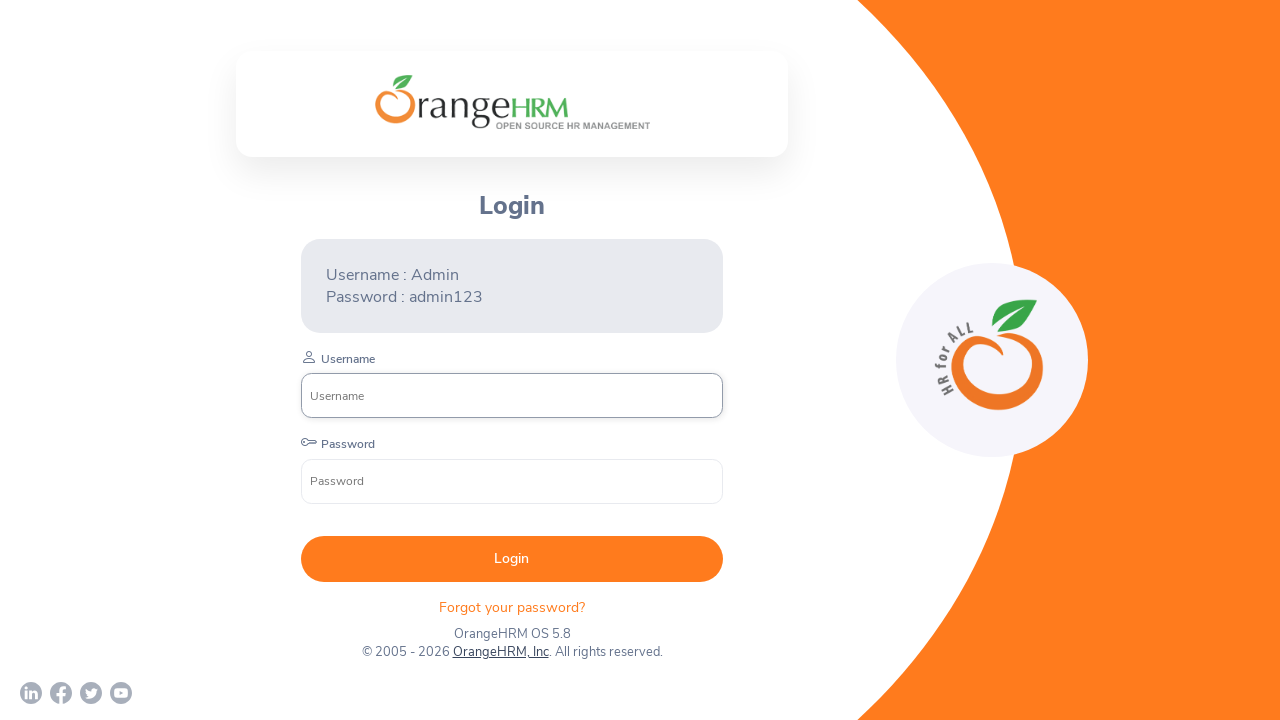

Navigated to OrangeHRM login page
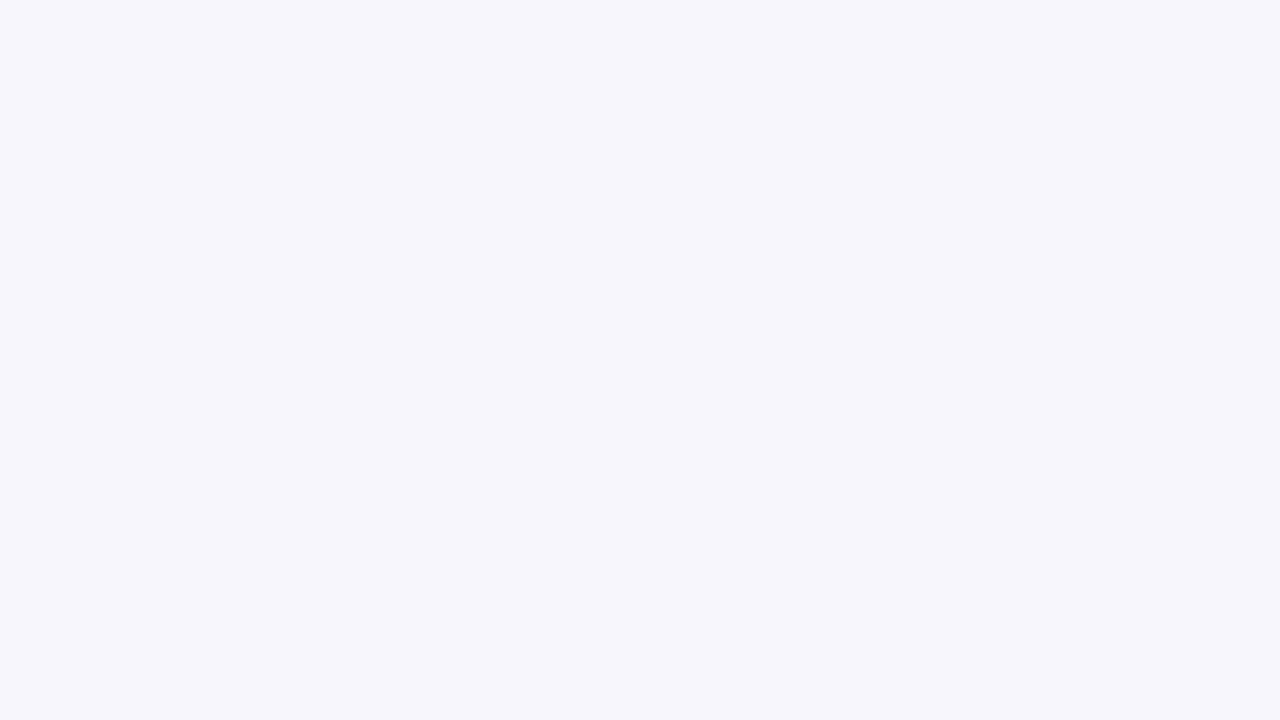

Login form username field is visible
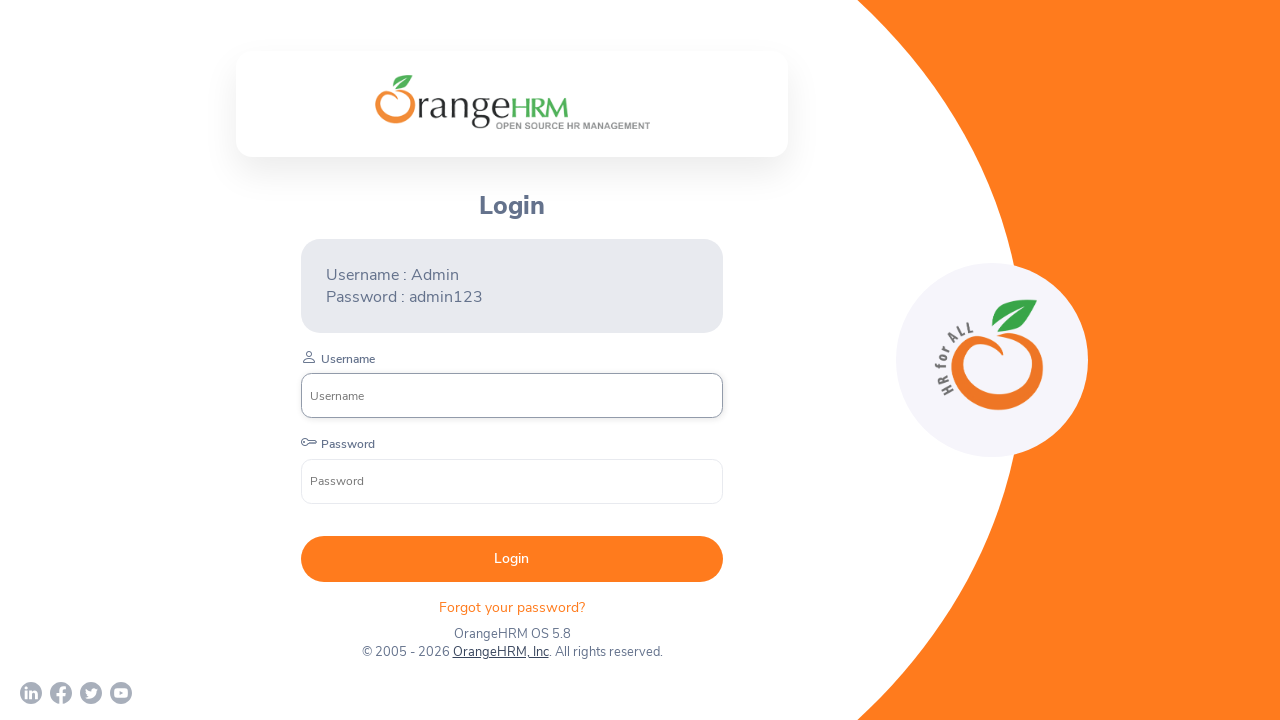

Login form password field is visible
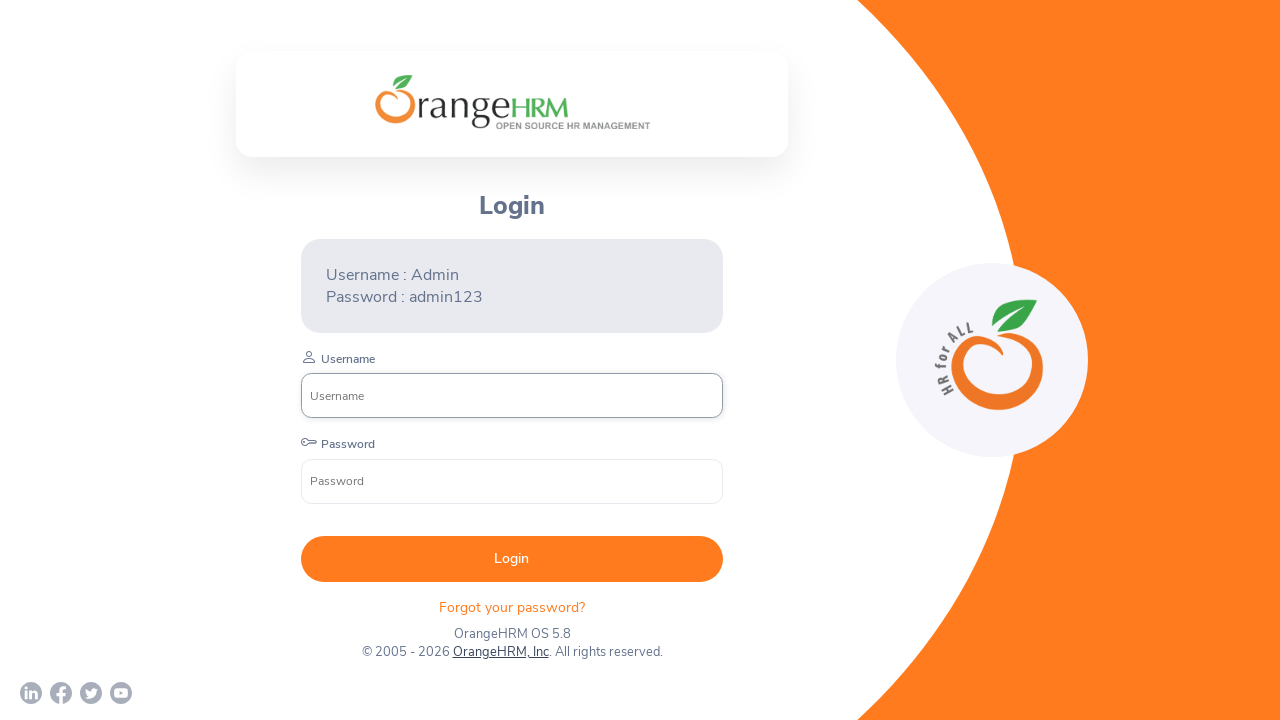

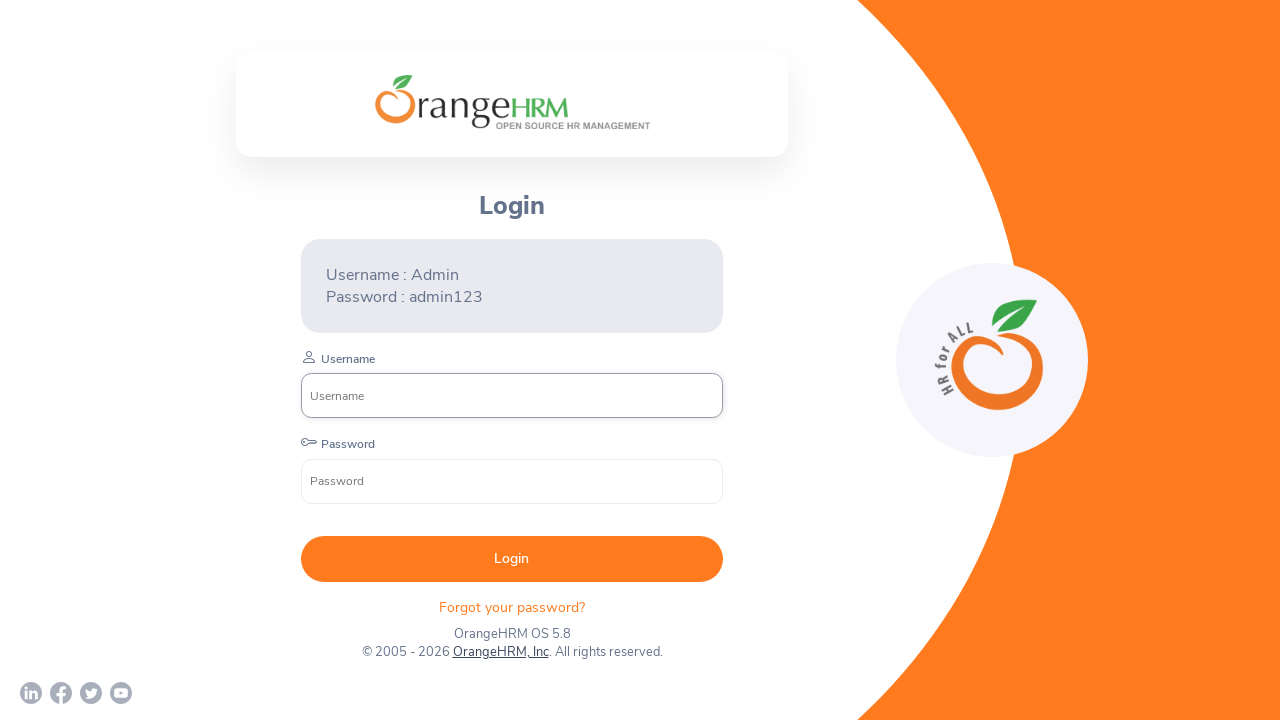